Tests JavaScript prompt dialog handling by clicking a button that triggers a prompt, entering text, accepting it, and verifying the result message displays the entered text.

Starting URL: https://the-internet.herokuapp.com/javascript_alerts

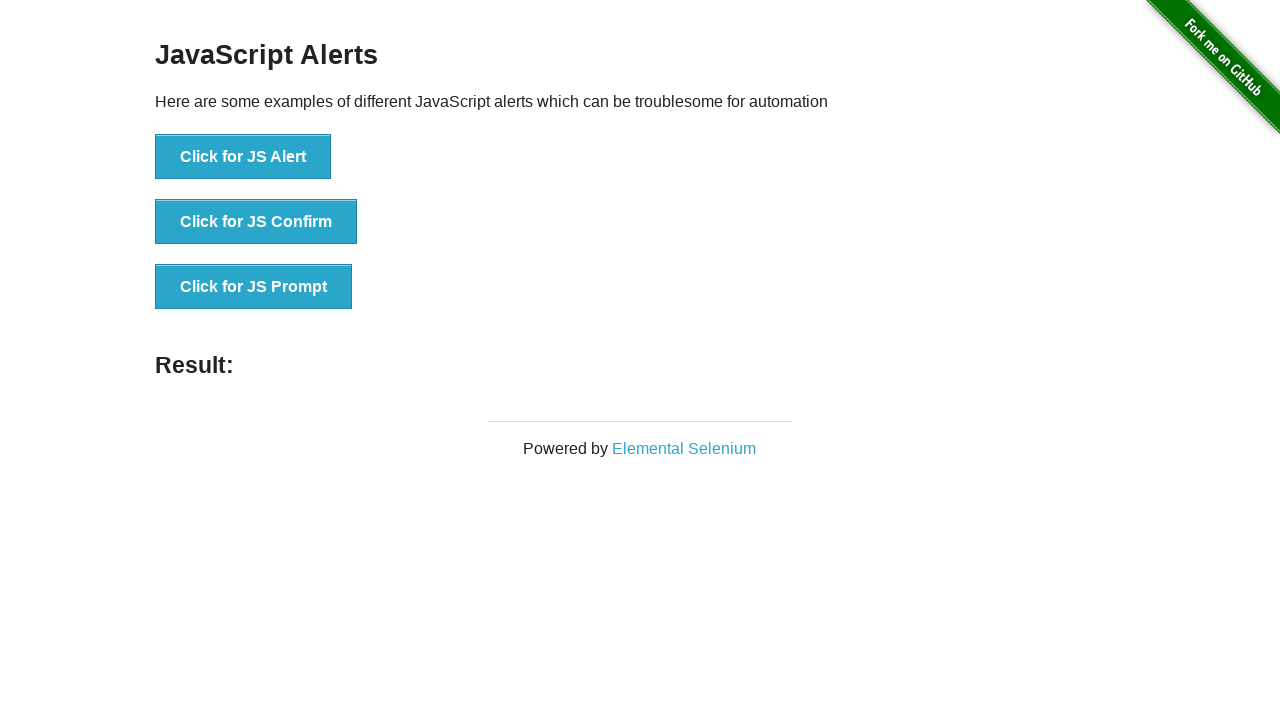

Set up dialog handler to accept prompt with text 'Playwright test'
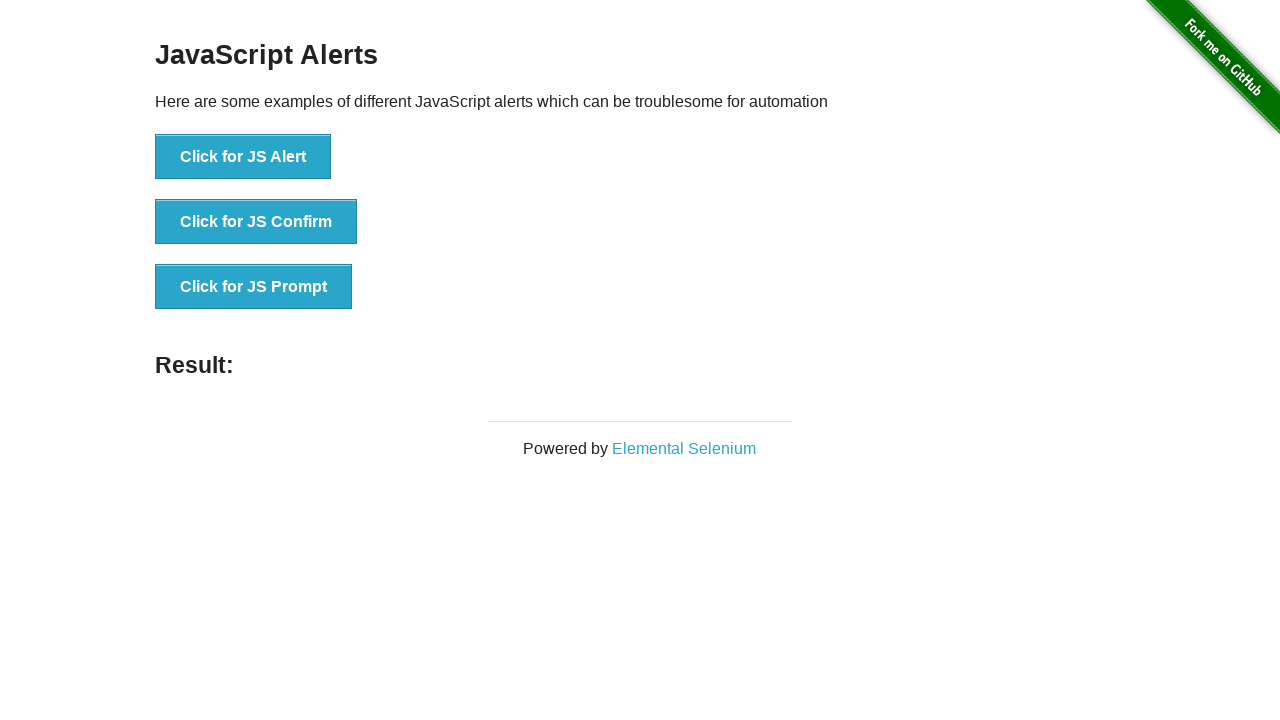

Clicked button to trigger JavaScript prompt dialog at (254, 287) on internal:role=button[name="Click for JS prompt"i]
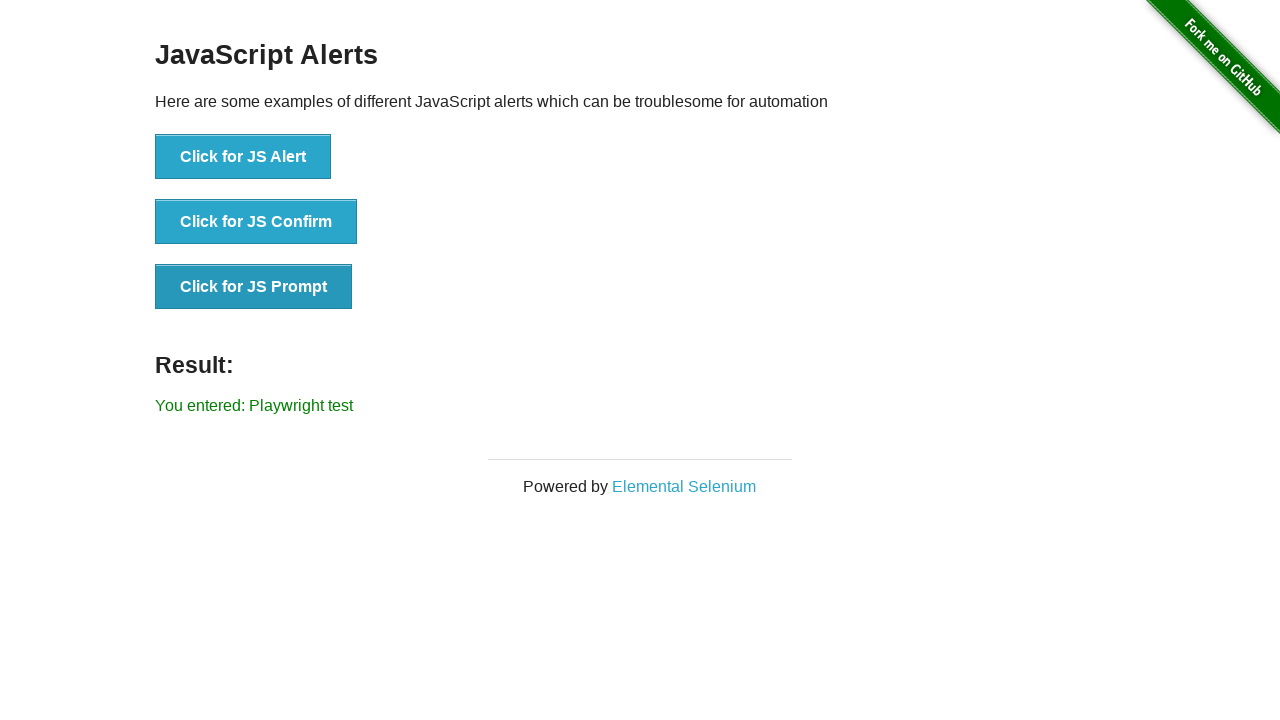

Result message element appeared on page
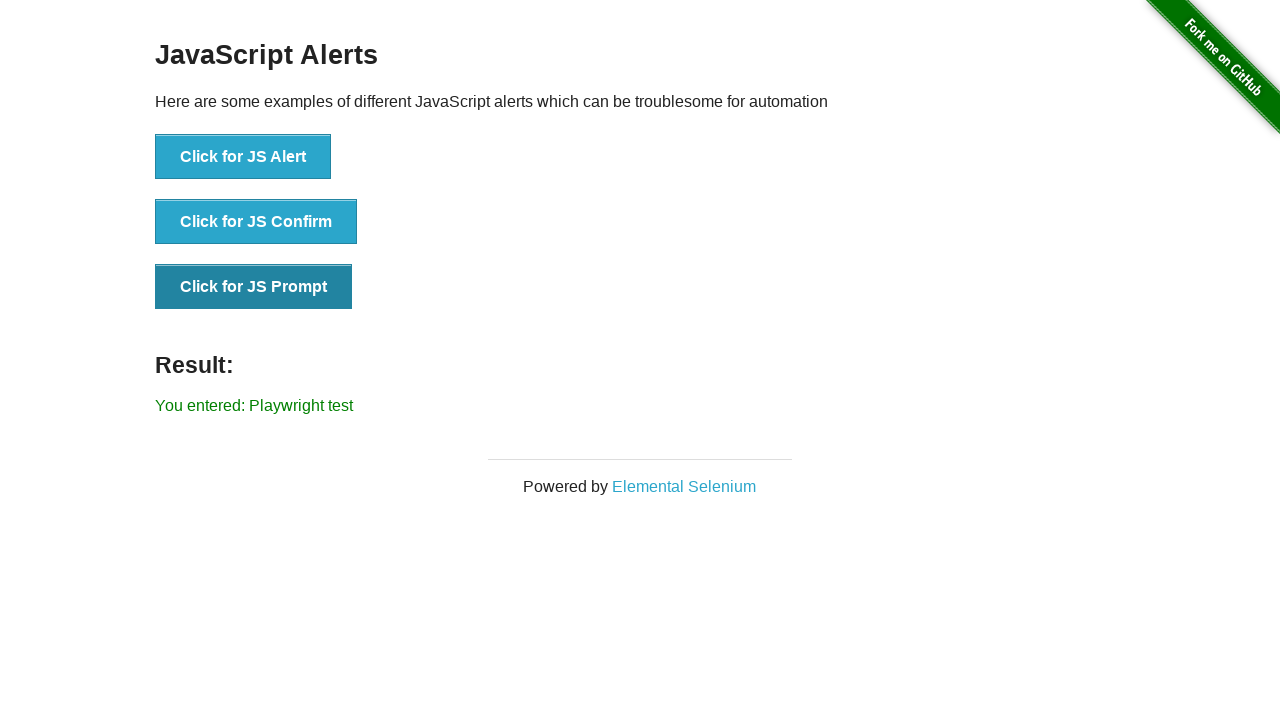

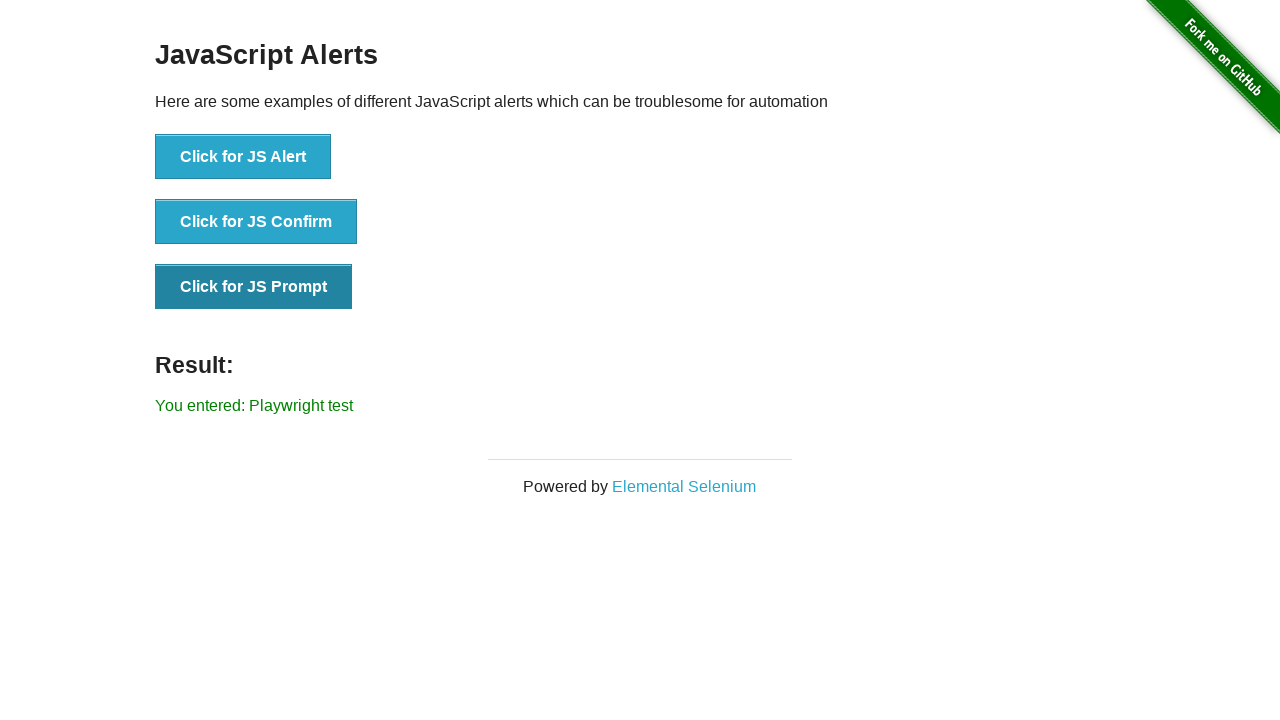